Tests datalist input by typing values and clearing the field

Starting URL: https://bonigarcia.dev/selenium-webdriver-java/web-form.html

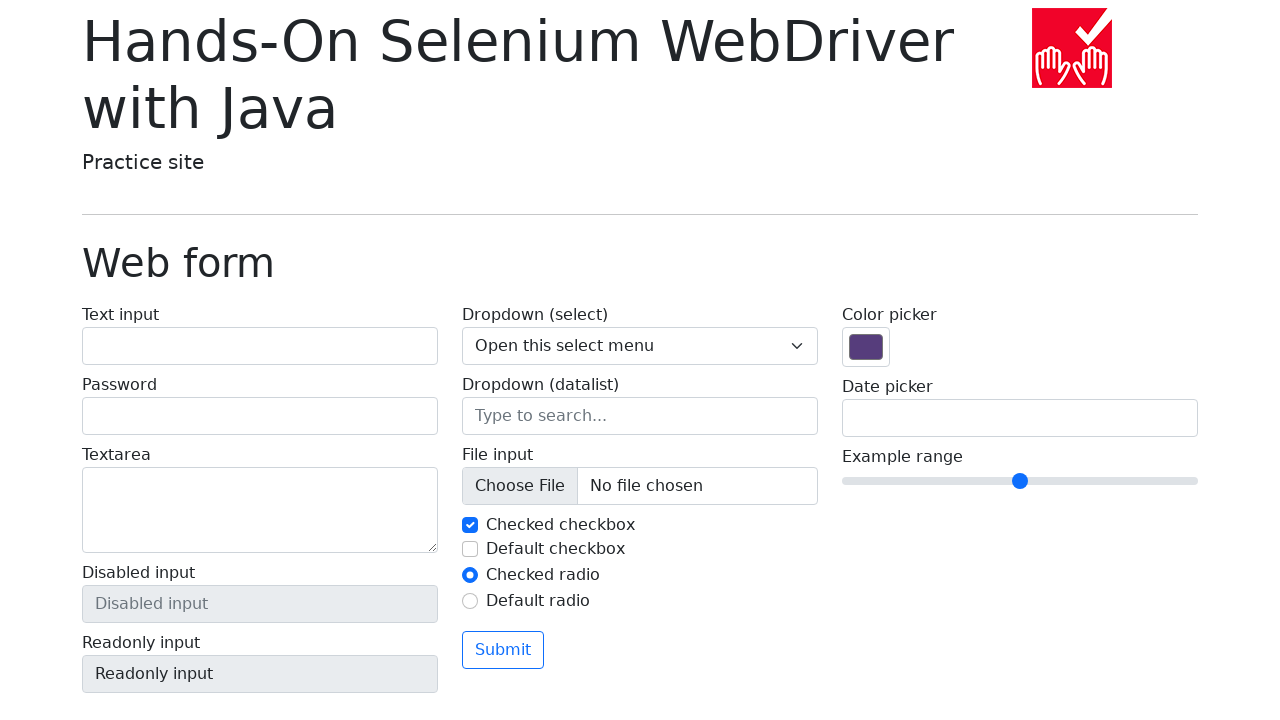

Filled datalist input with 'San Francisco' on input[name='my-datalist']
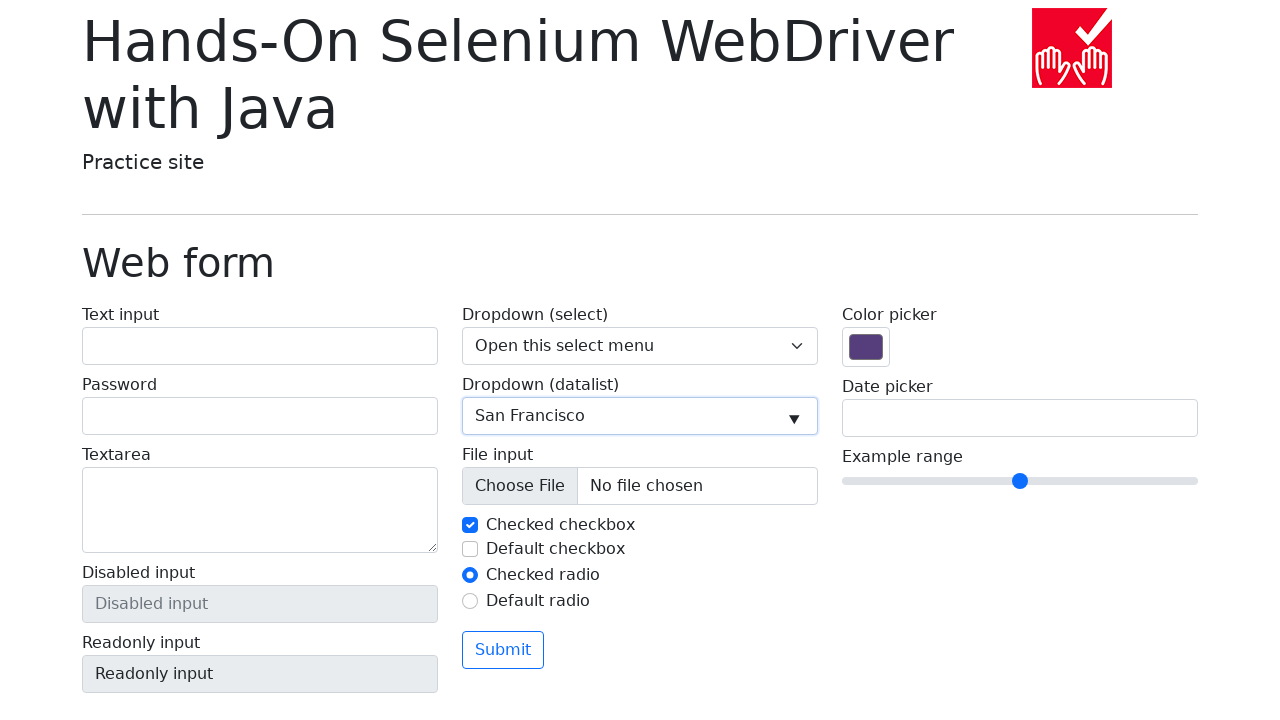

Verified datalist input contains 'San Francisco'
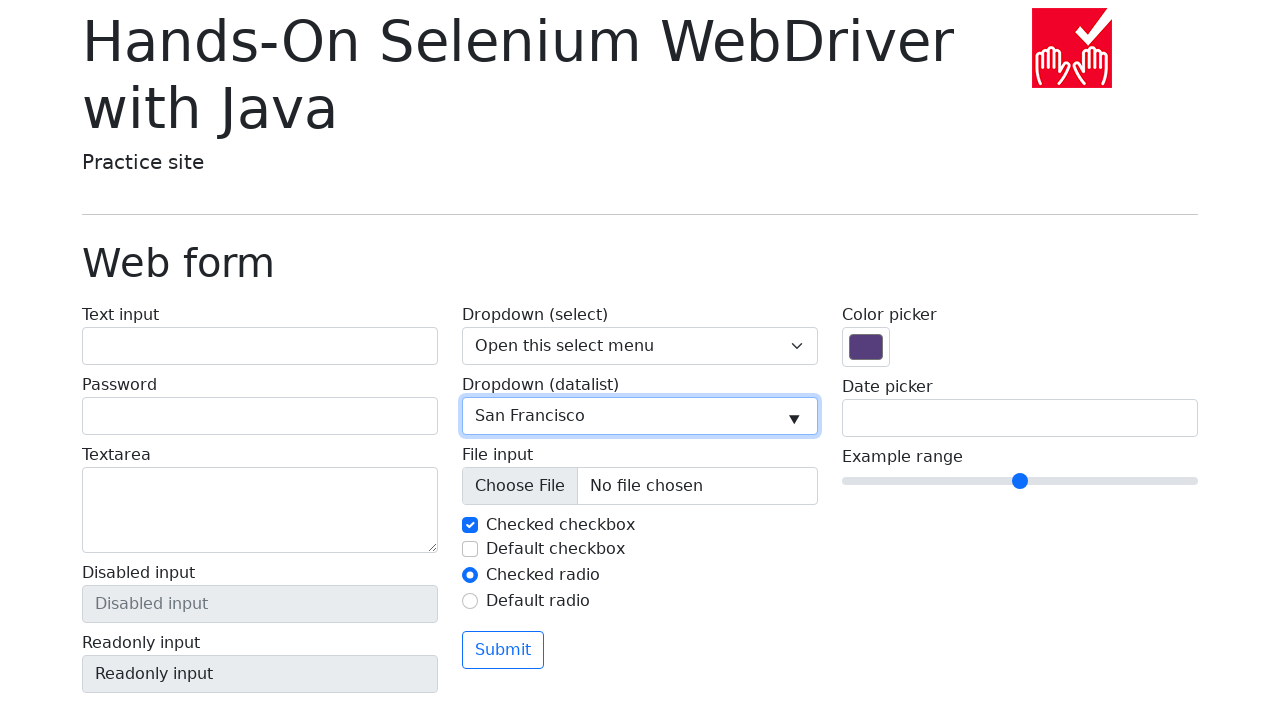

Cleared datalist input field on input[name='my-datalist']
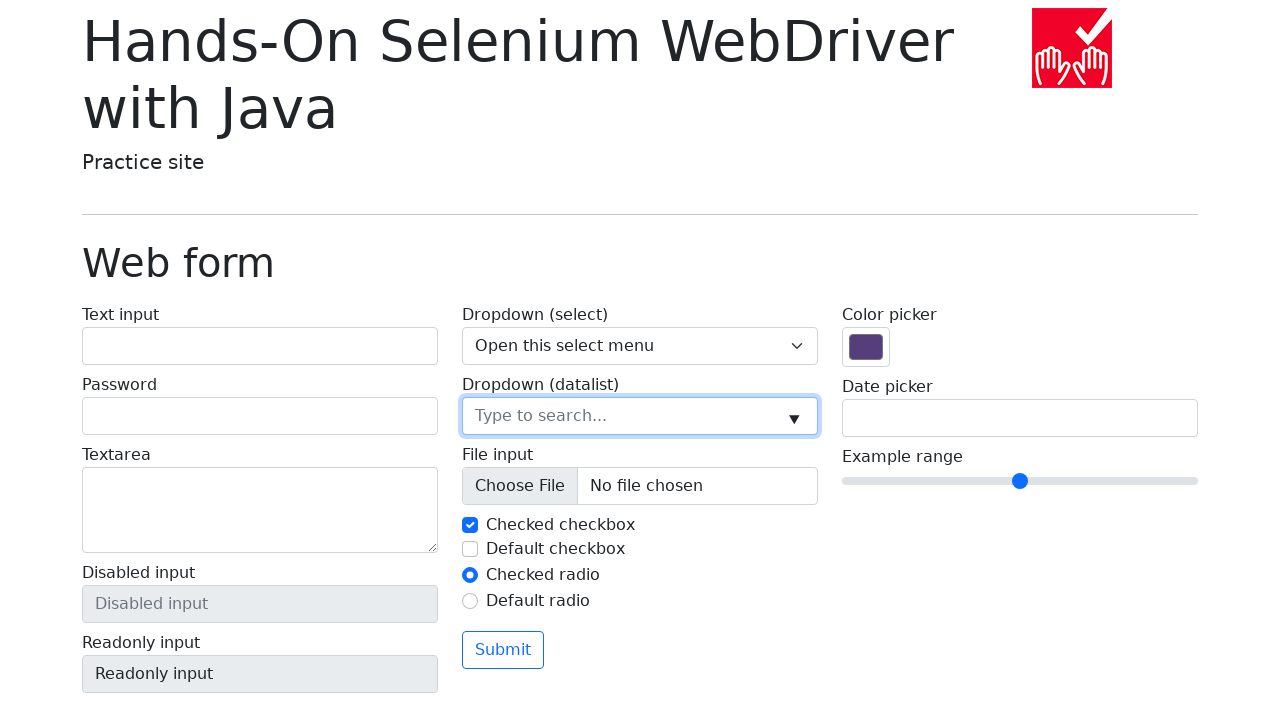

Typed 'N' in datalist input to test partial text matching on input[name='my-datalist']
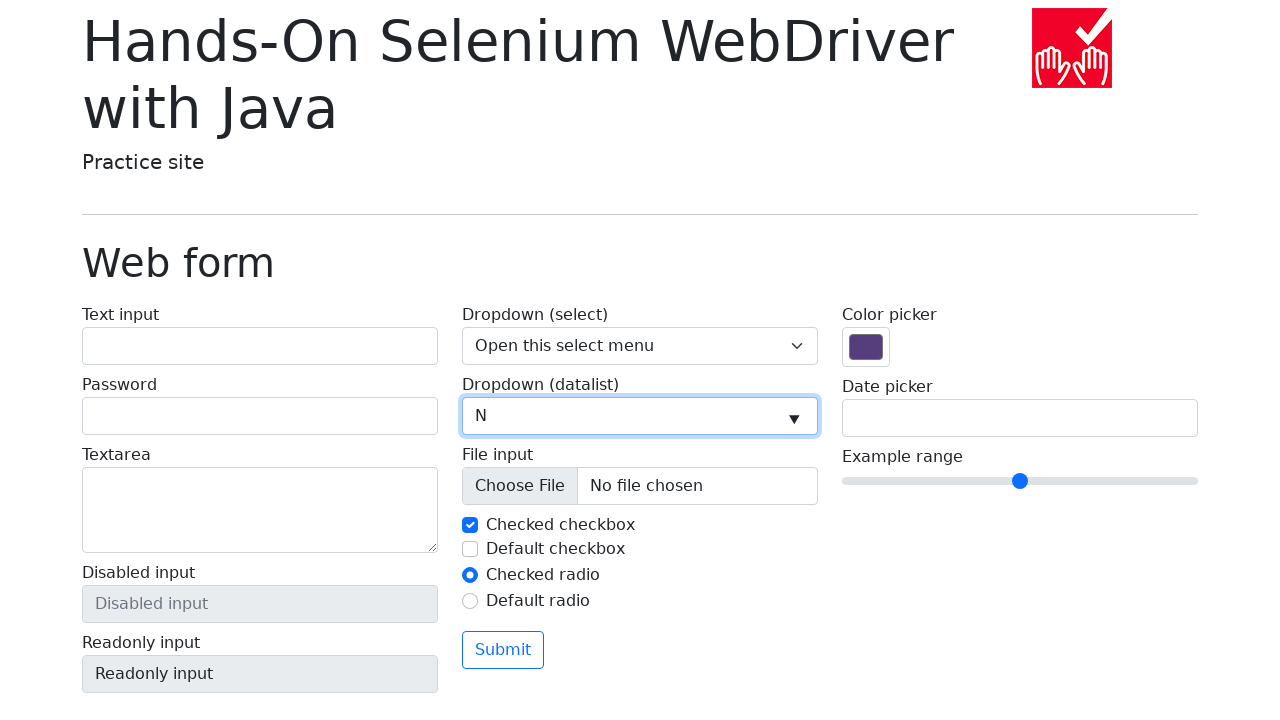

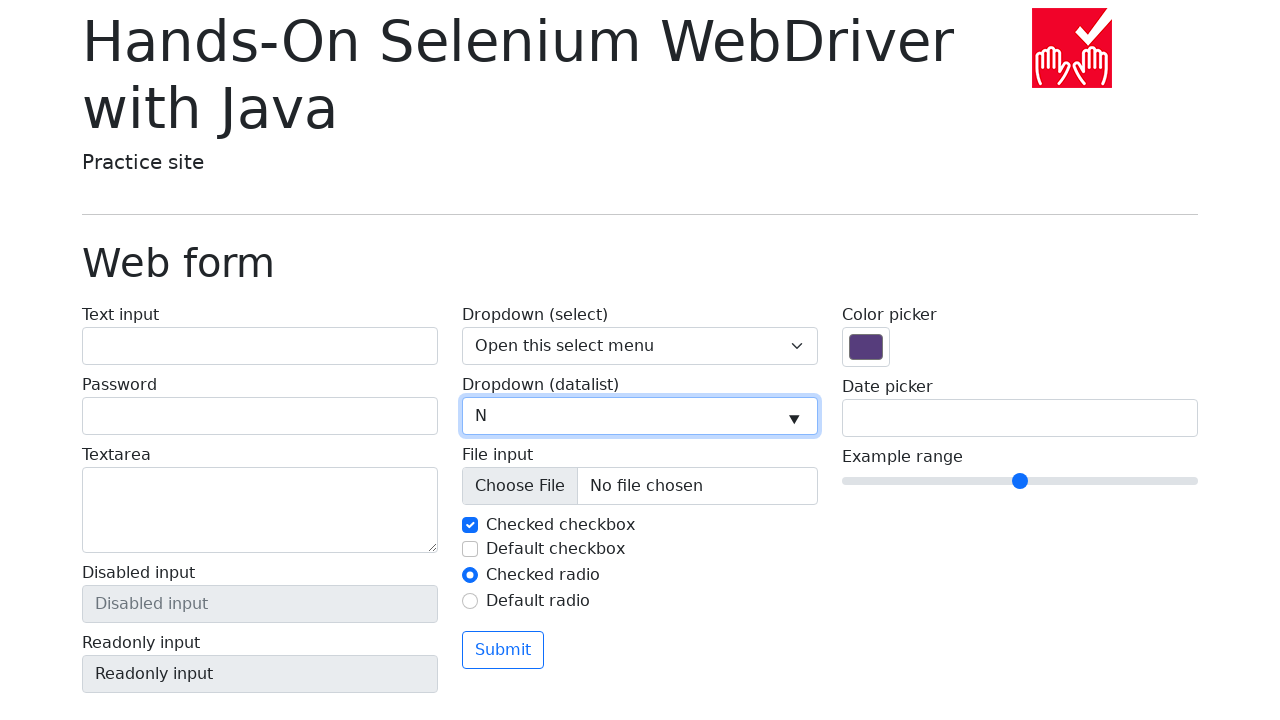